Tests dropdown selection functionality by selecting fruit options using three different methods: by index, by value, and by visible text.

Starting URL: https://letcode.in/dropdowns

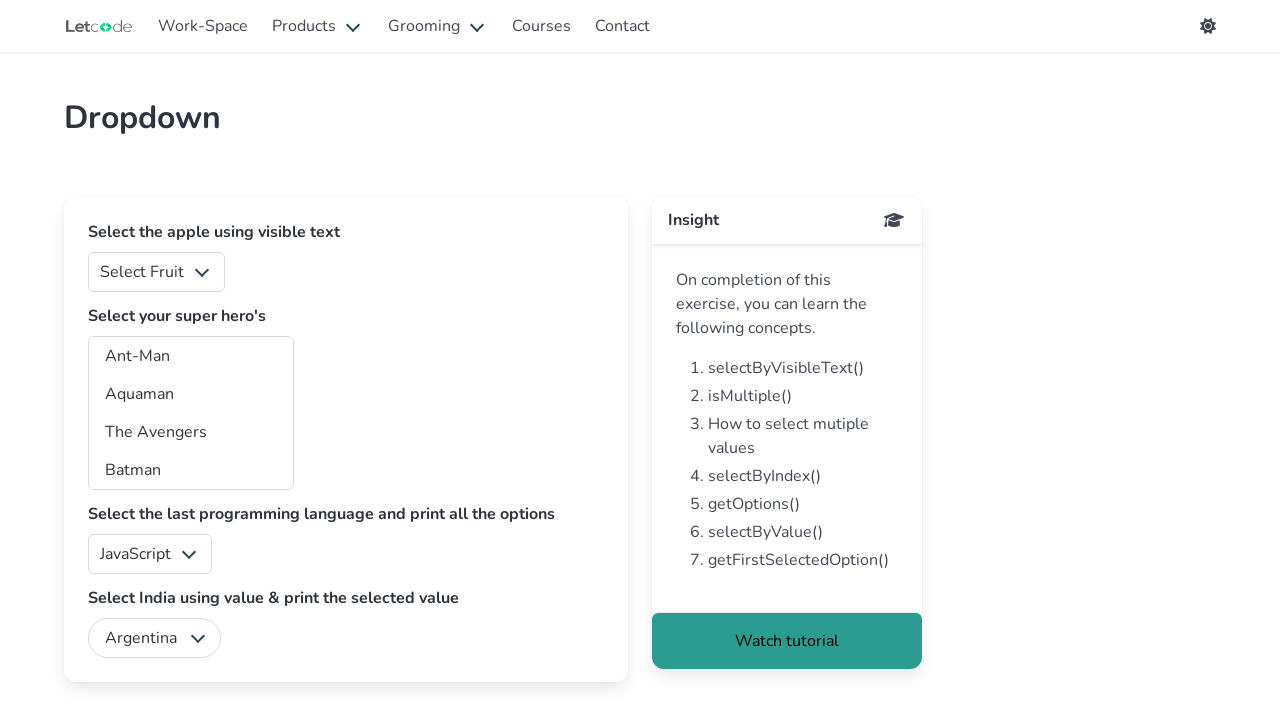

Selected fruit dropdown option by index 1 on #fruits
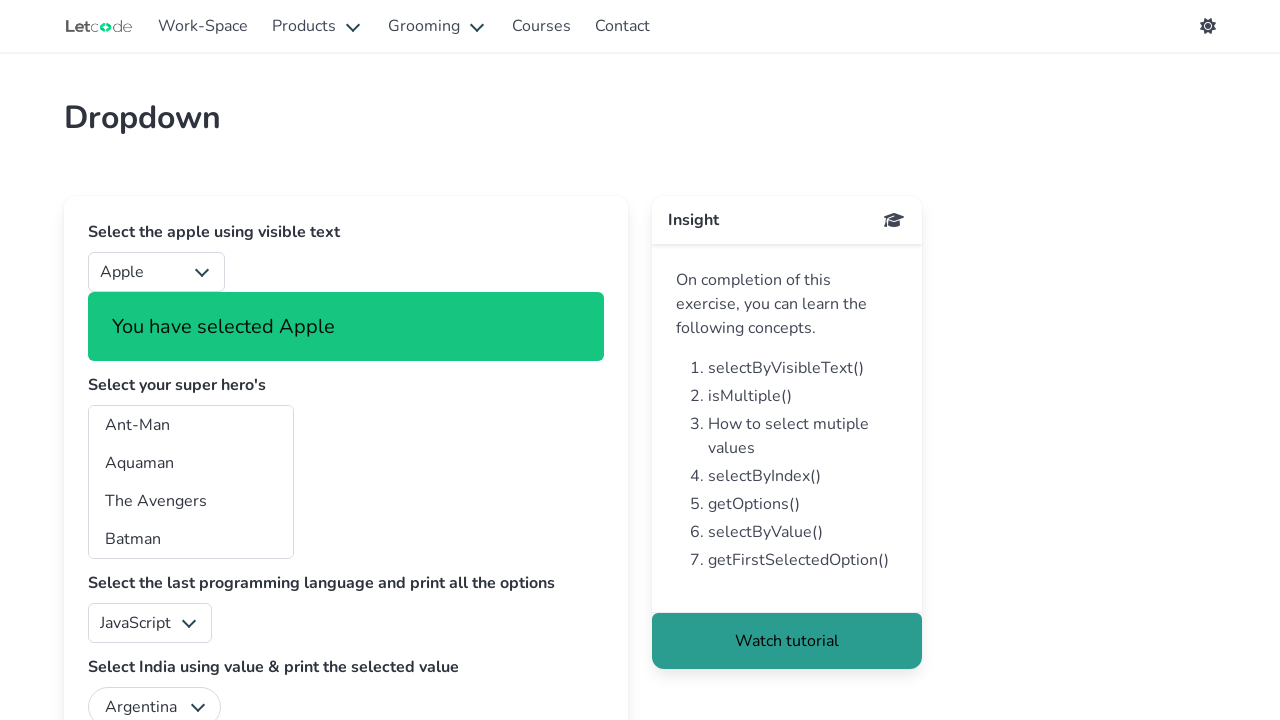

Waited 1 second for visual confirmation
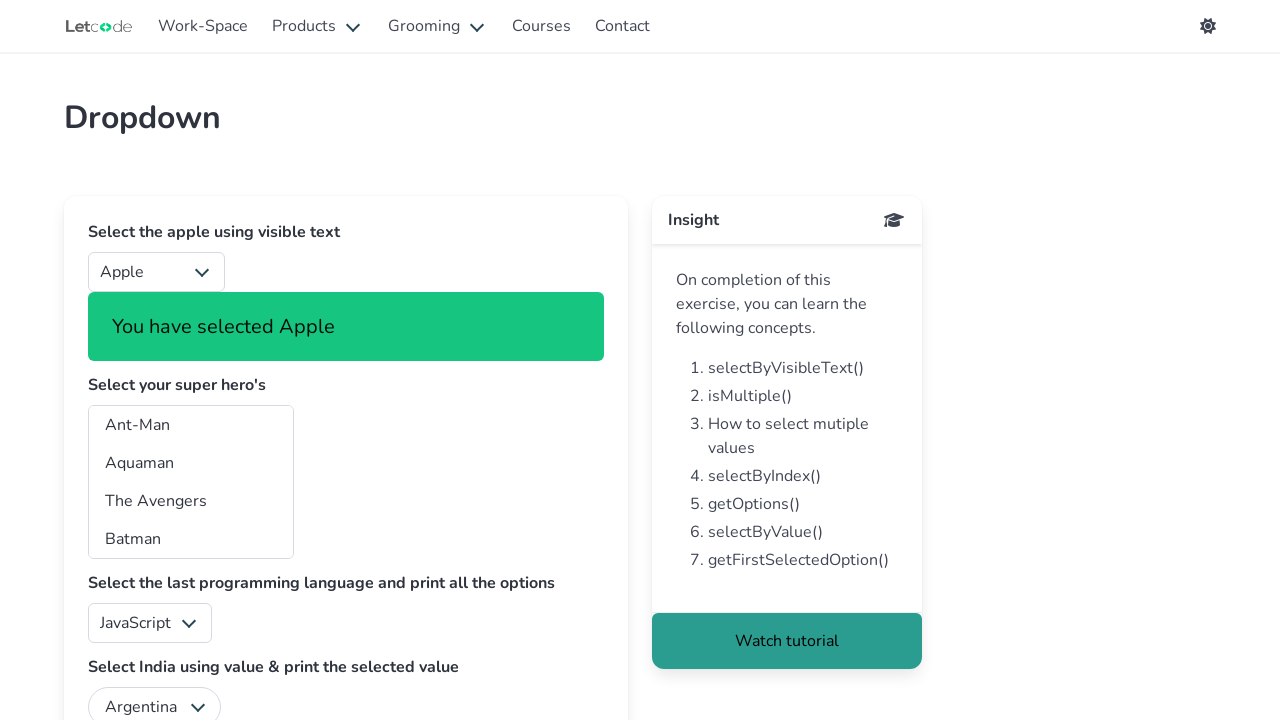

Selected fruit dropdown option by value '2' on #fruits
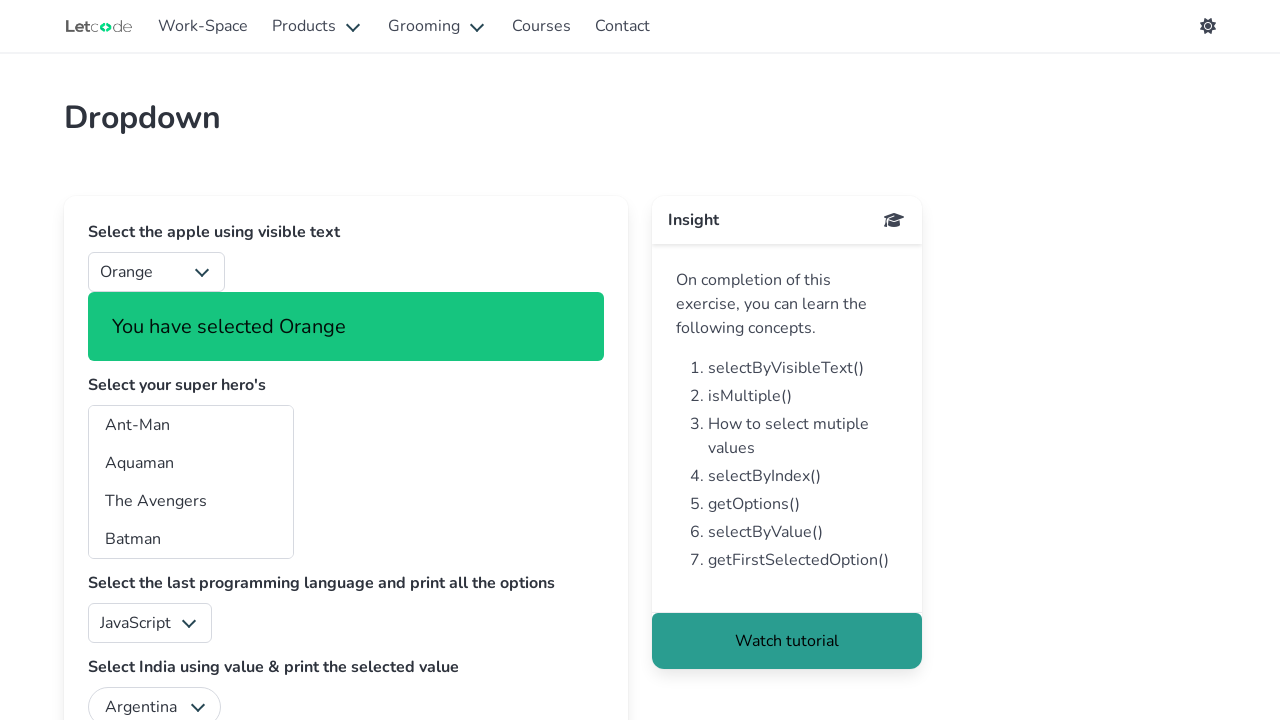

Waited 1 second for visual confirmation
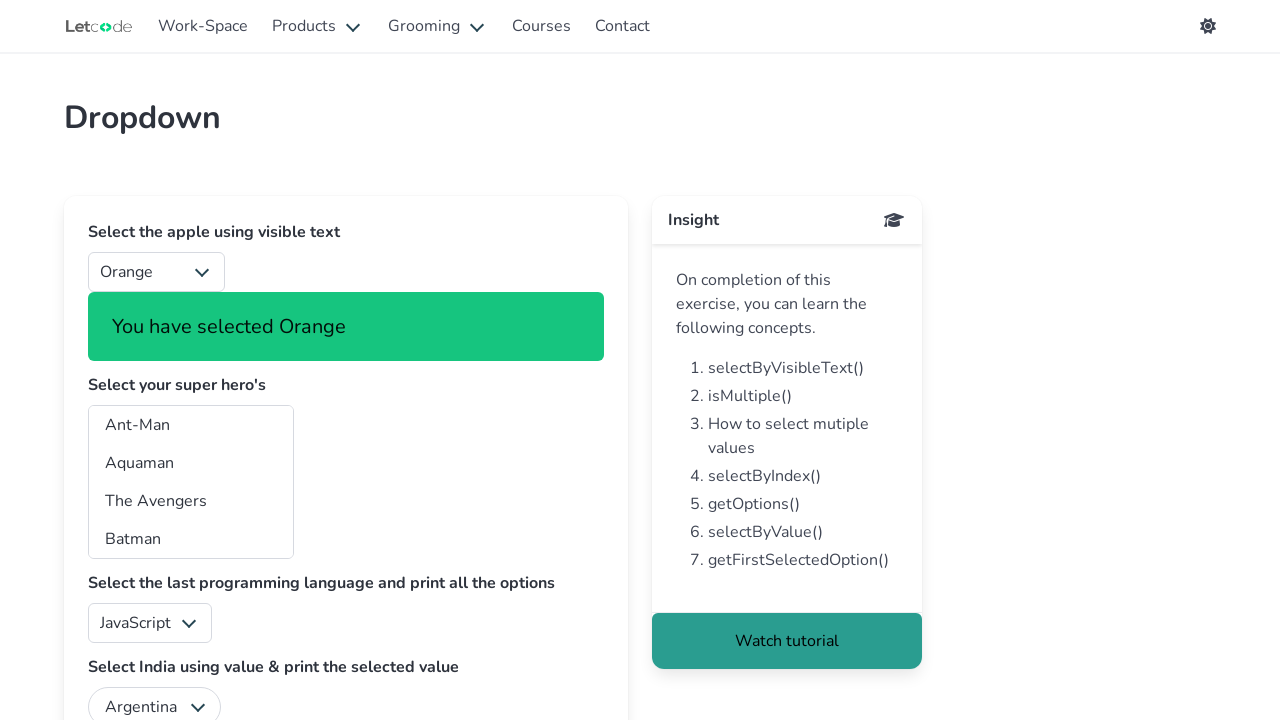

Selected fruit dropdown option by visible text 'Banana' on #fruits
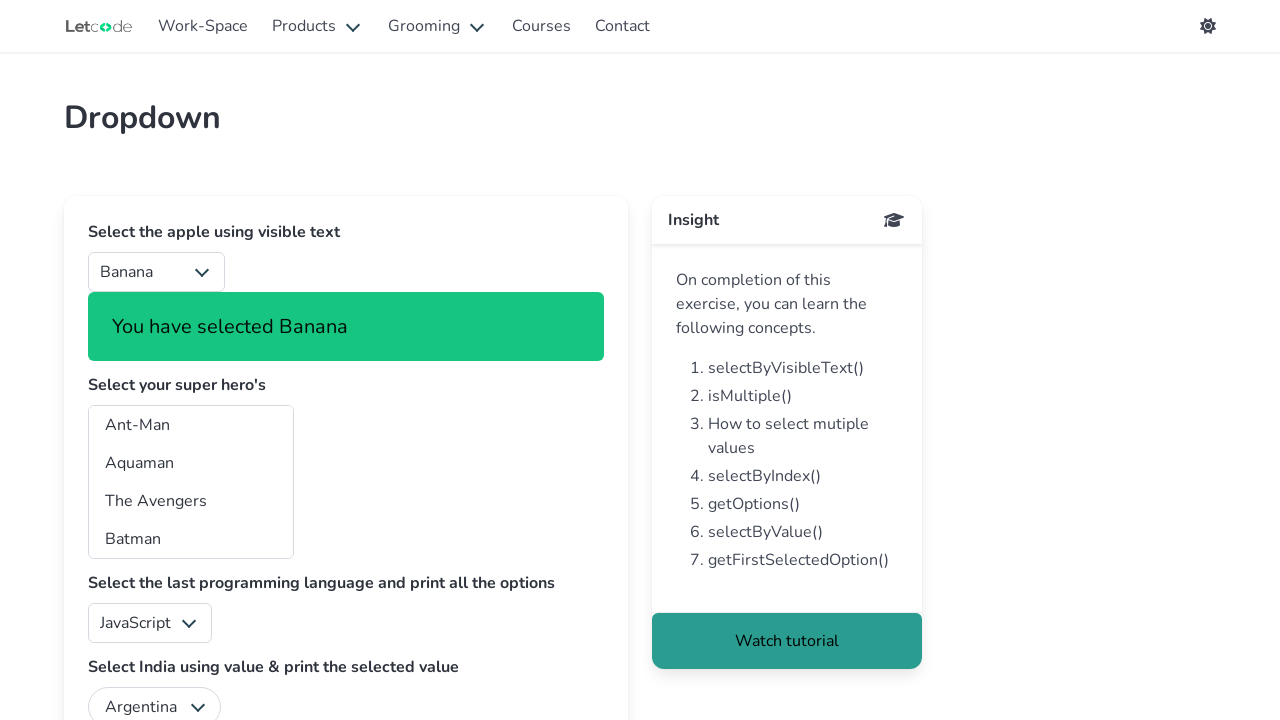

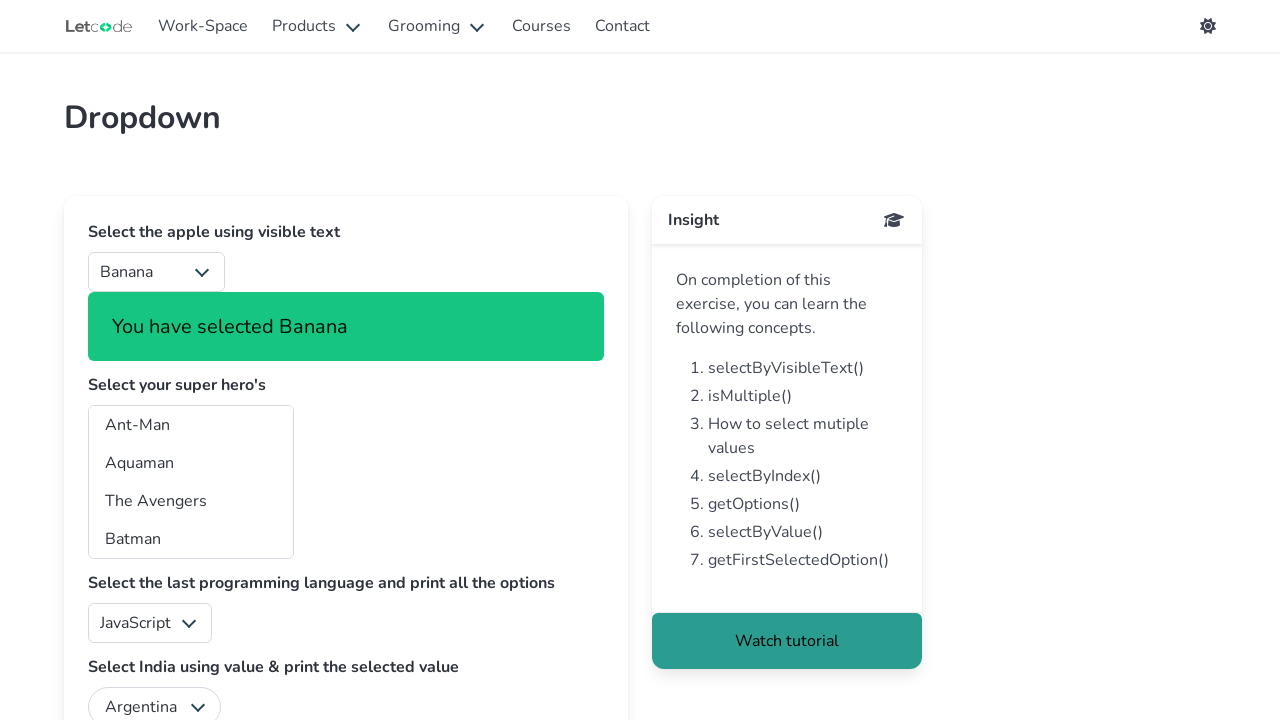